Tests dynamic loading behavior by clicking a start button, verifying the loading indicator appears, and confirming the "Hello World!" text displays after loading completes.

Starting URL: https://automationfc.github.io/dynamic-loading/

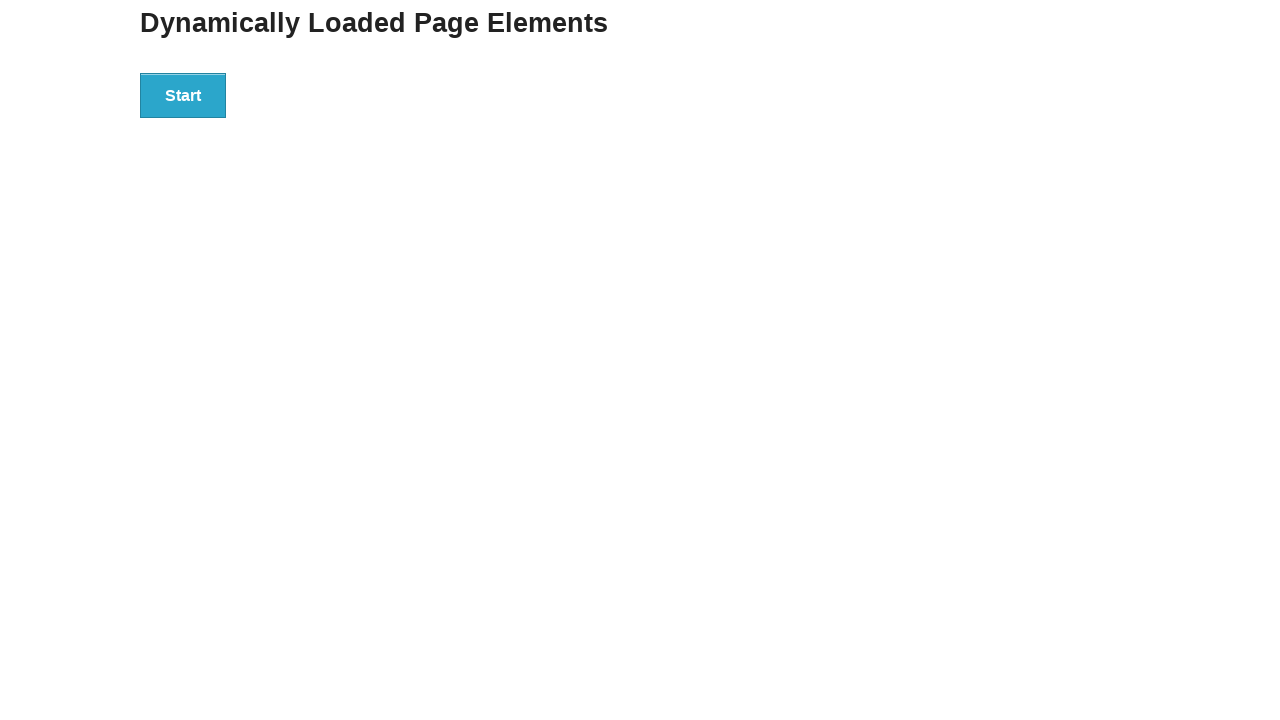

Clicked the start button to initiate dynamic loading at (183, 95) on div#start > button
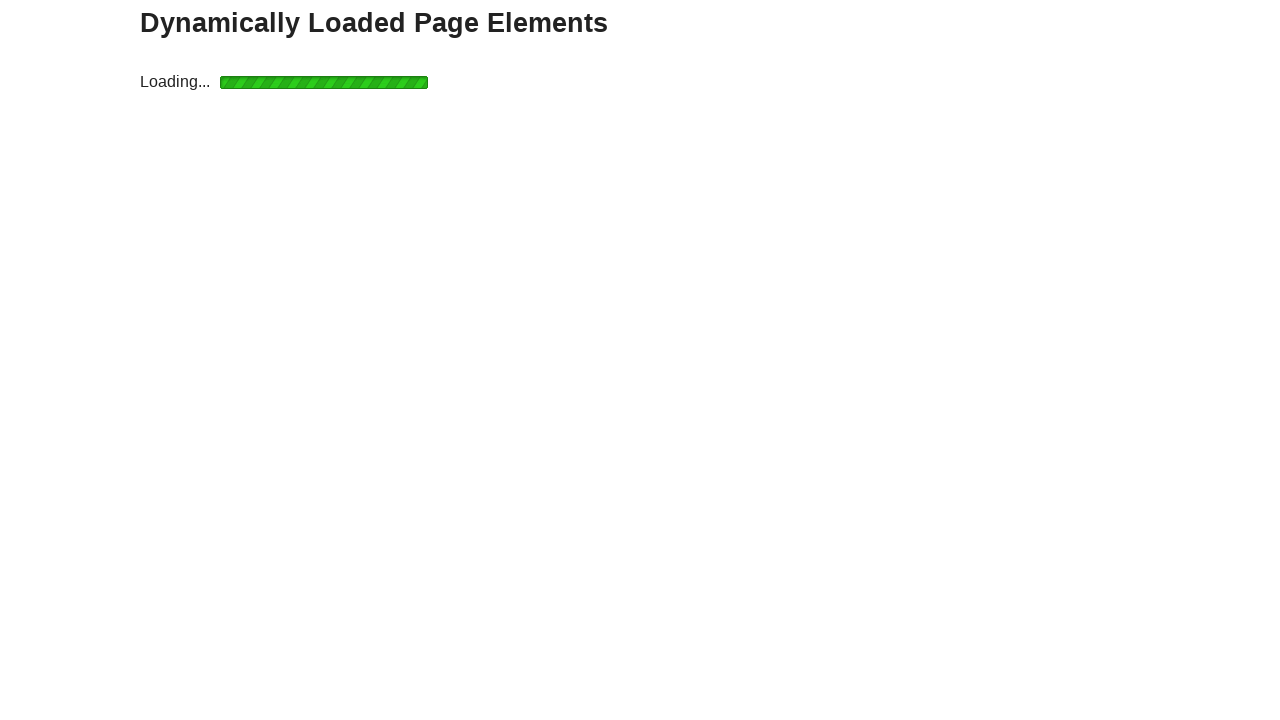

Loading indicator appeared and is visible
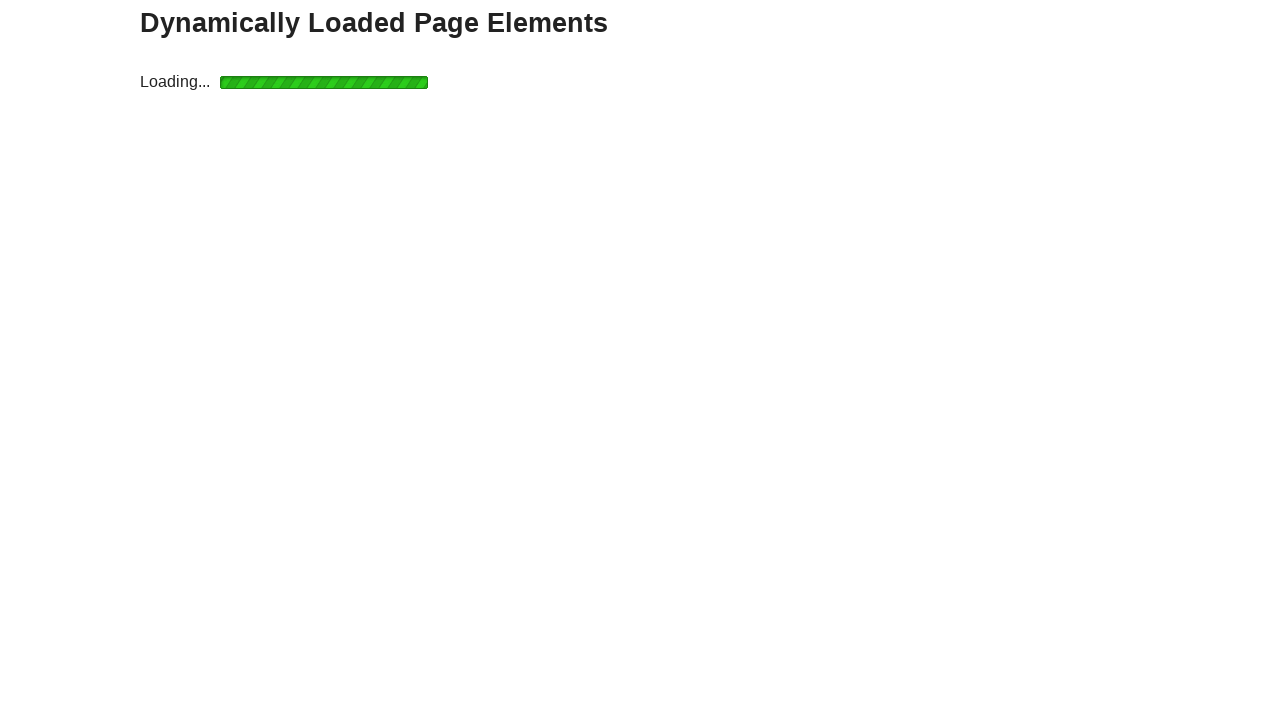

Loading completed and 'Hello World!' element loaded
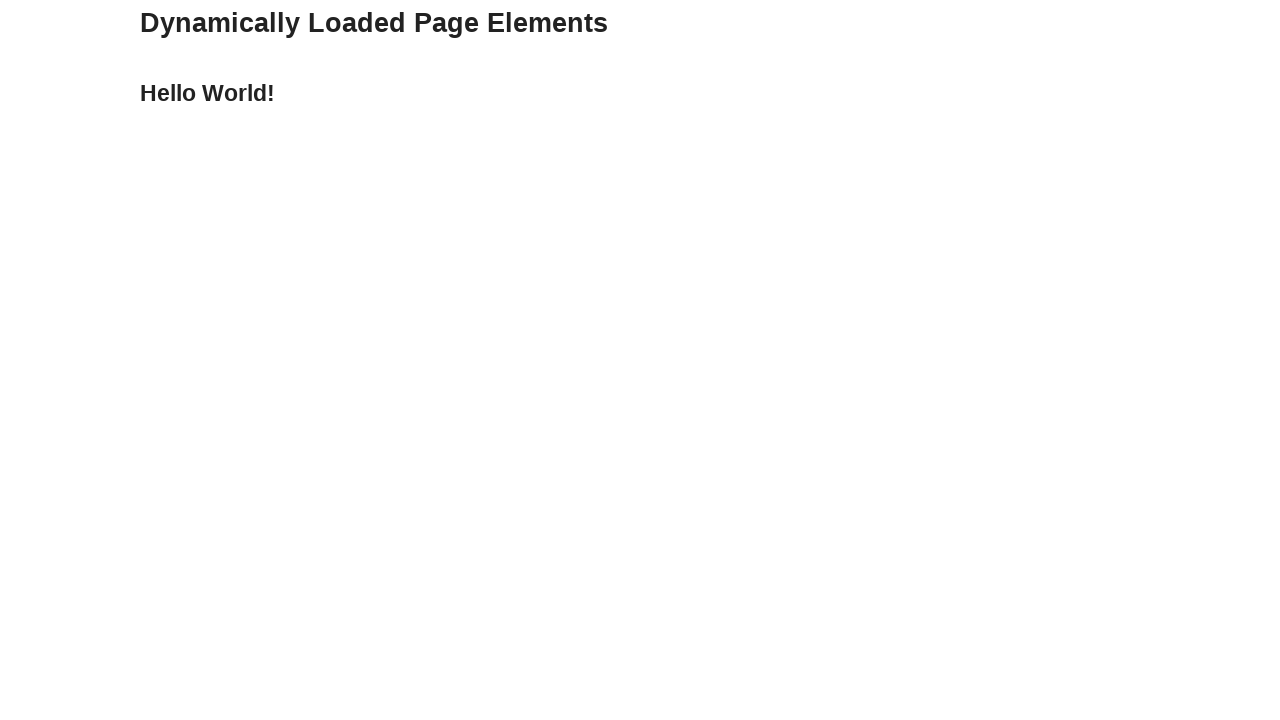

Verified that the text content is 'Hello World!'
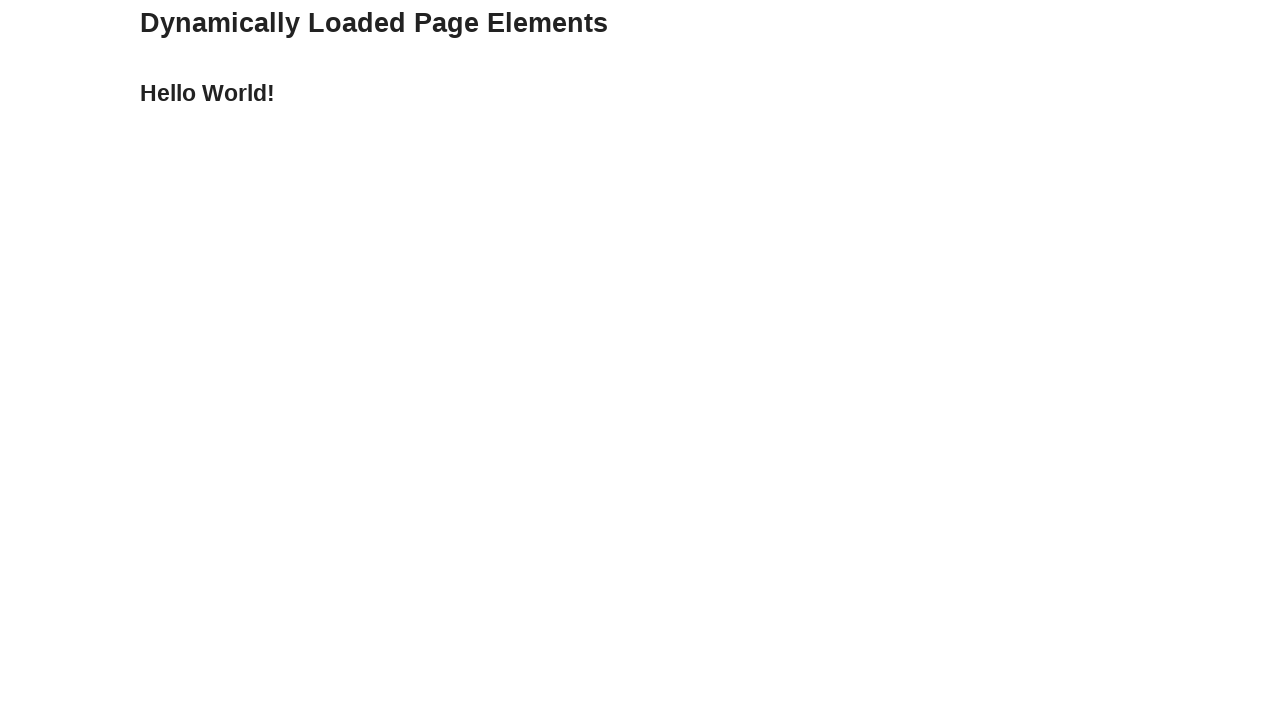

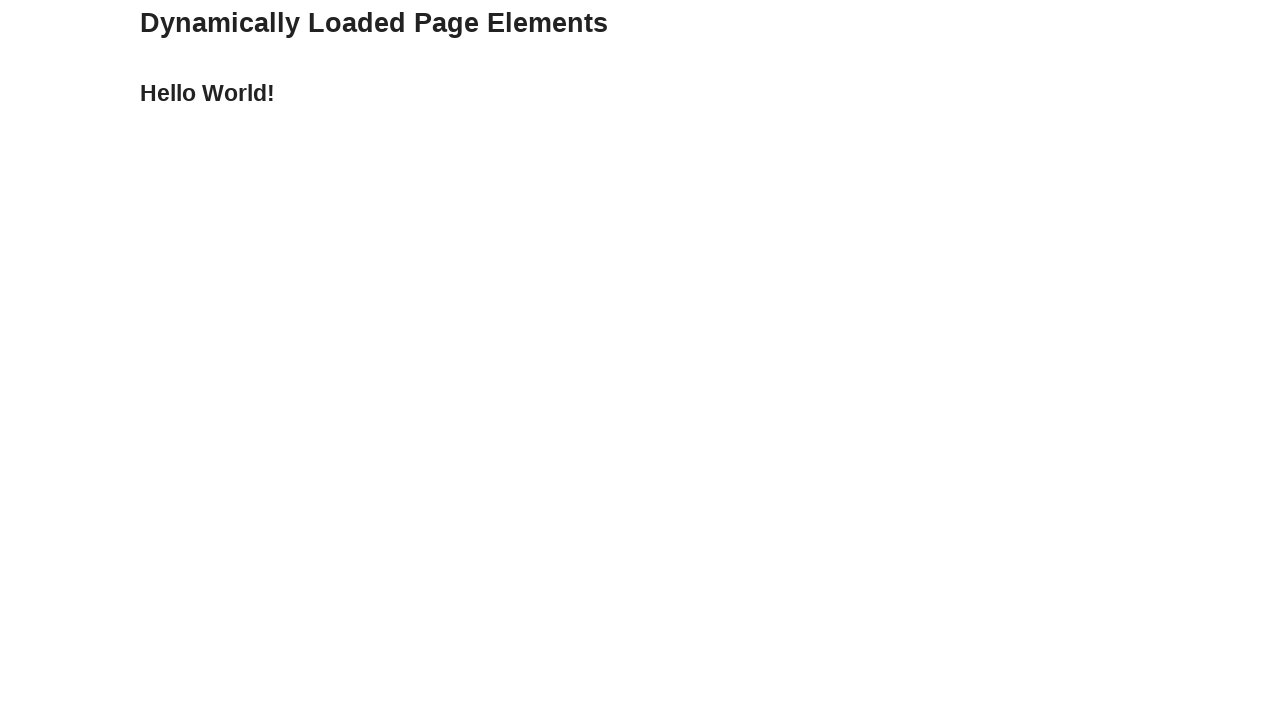